Navigates to TK Maxx men's clothing category page and scrolls through the entire page to trigger lazy-loading of all product elements, verifying that products are displayed.

Starting URL: https://www.tkmaxx.com/de/de/herren/bekleidung/c/32020000

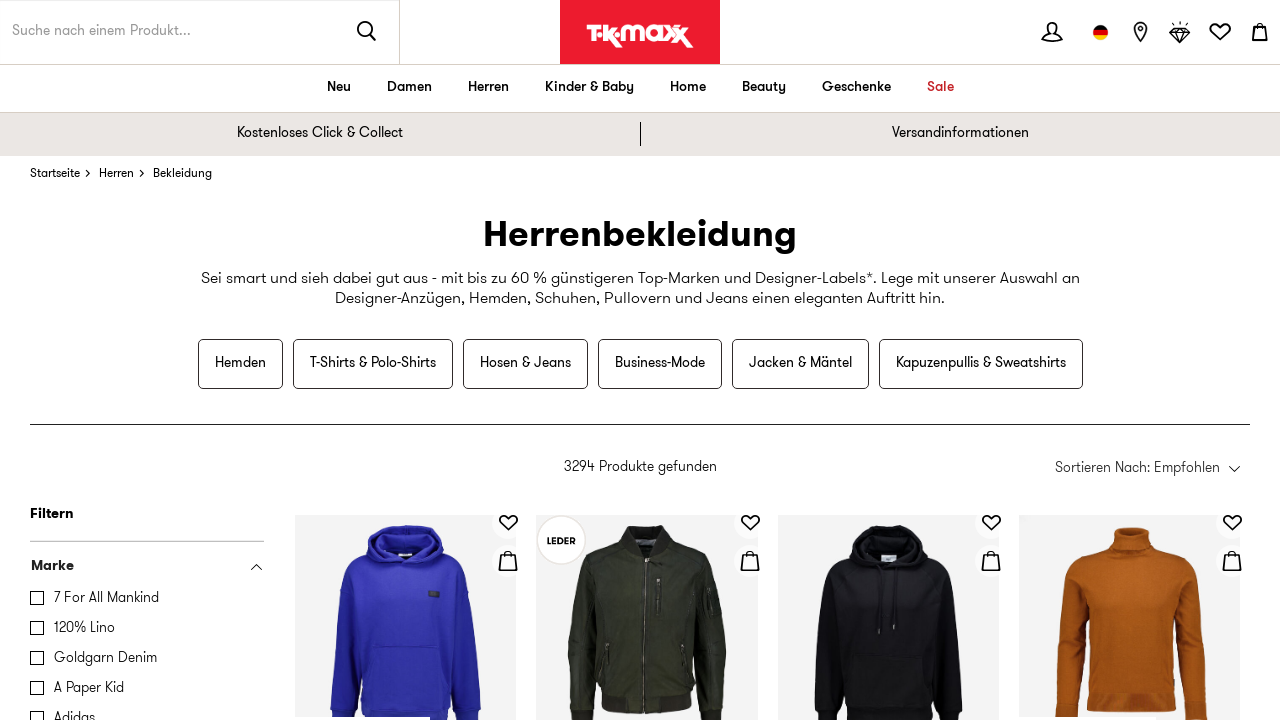

Page body loaded
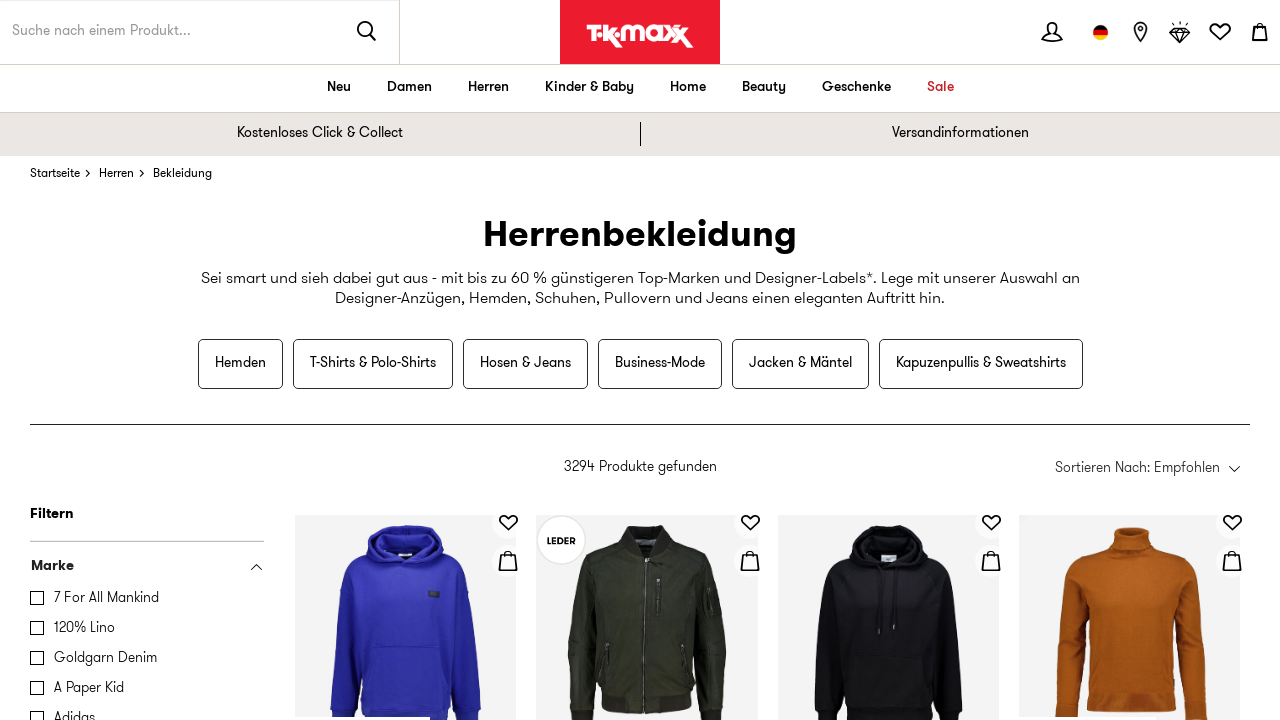

Waited 5 seconds for product containers to appear
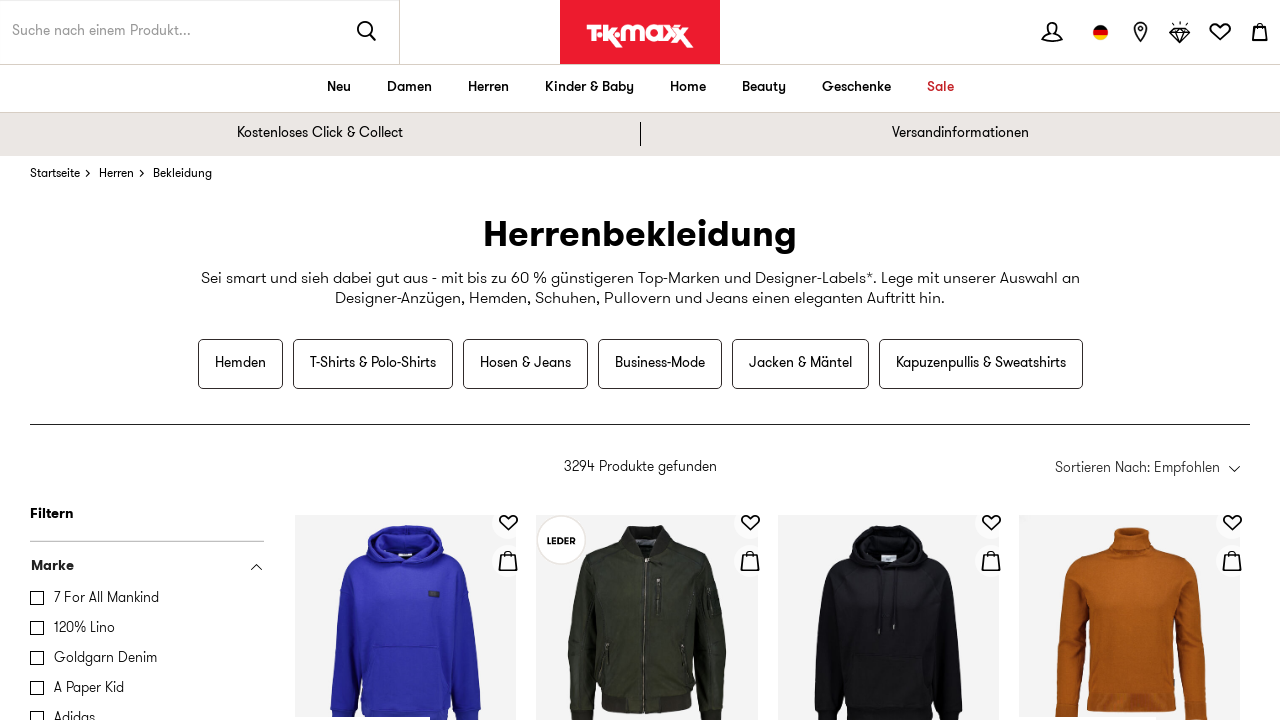

Scrolled to bottom of page
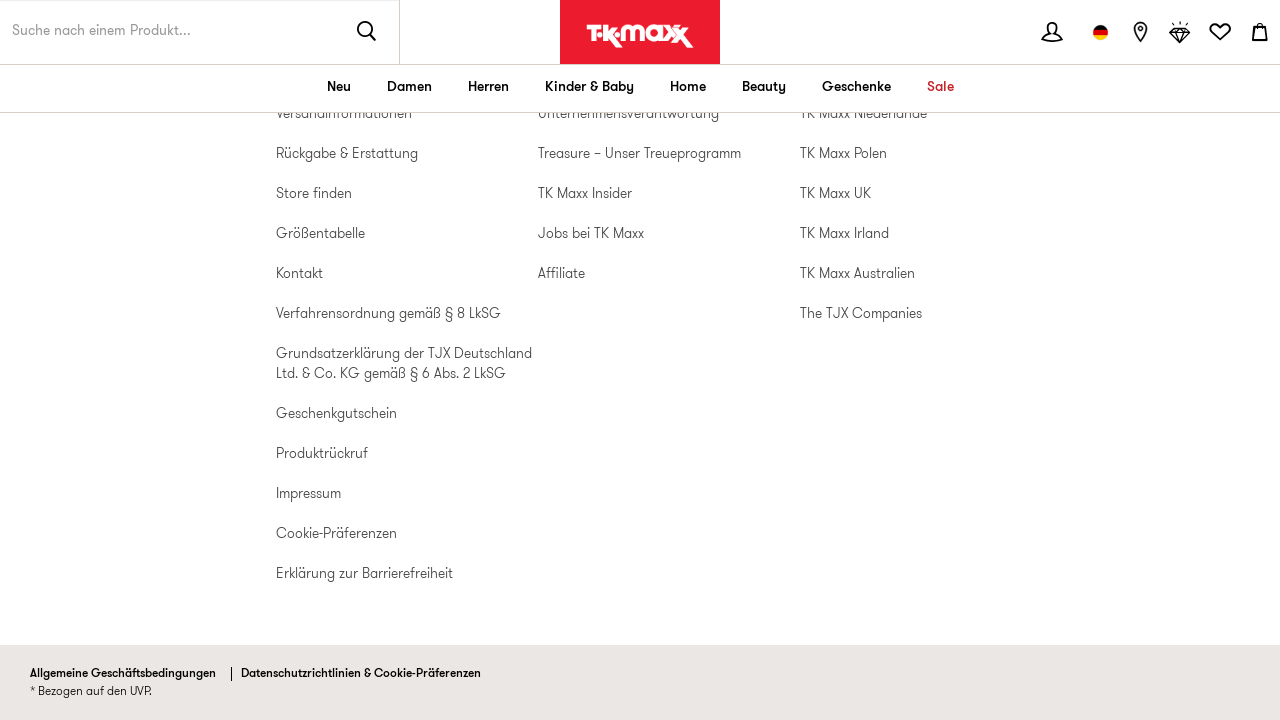

Waited 2 seconds for lazy-loaded content to load
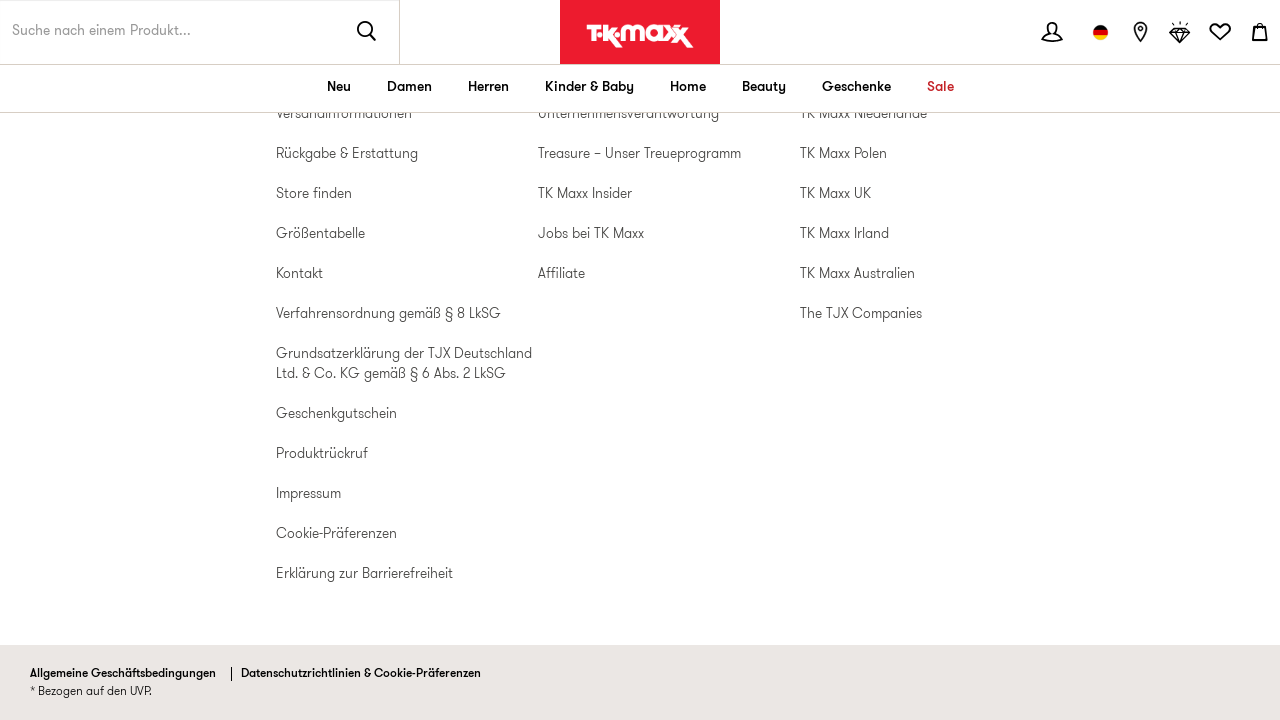

Waited 3 seconds for remaining AJAX requests to complete
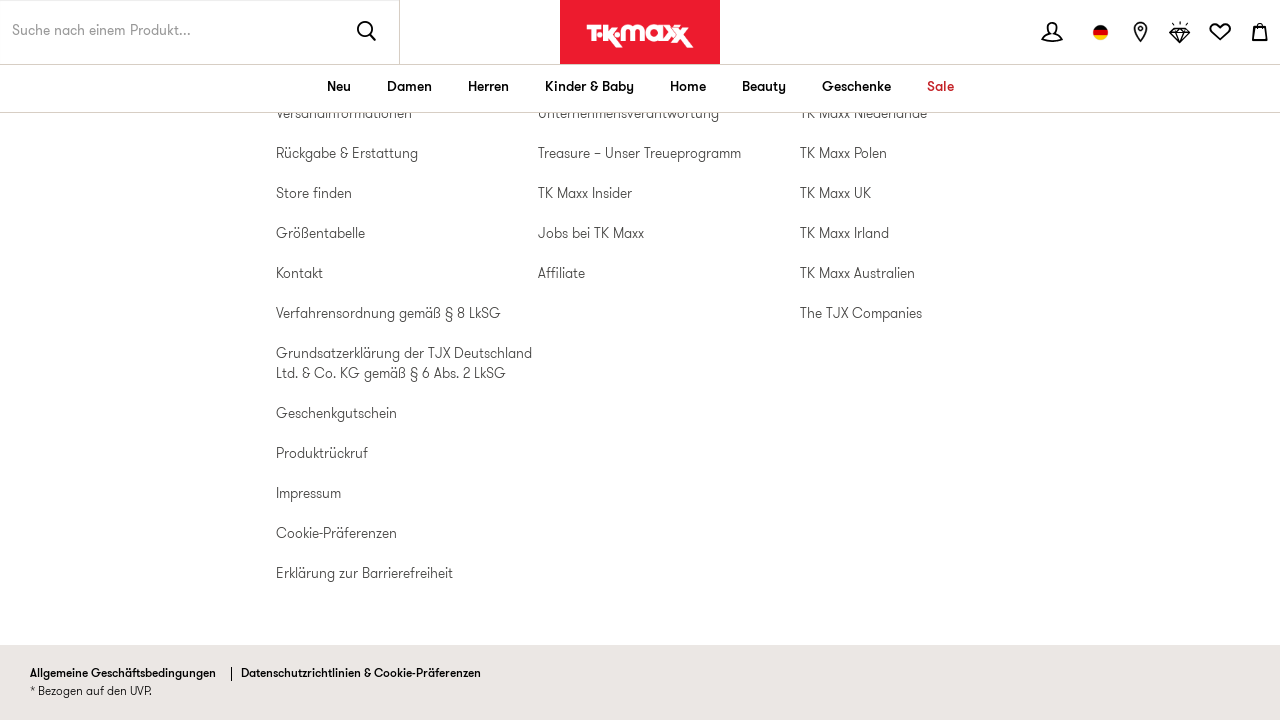

Verified page body is present with all lazy-loaded products
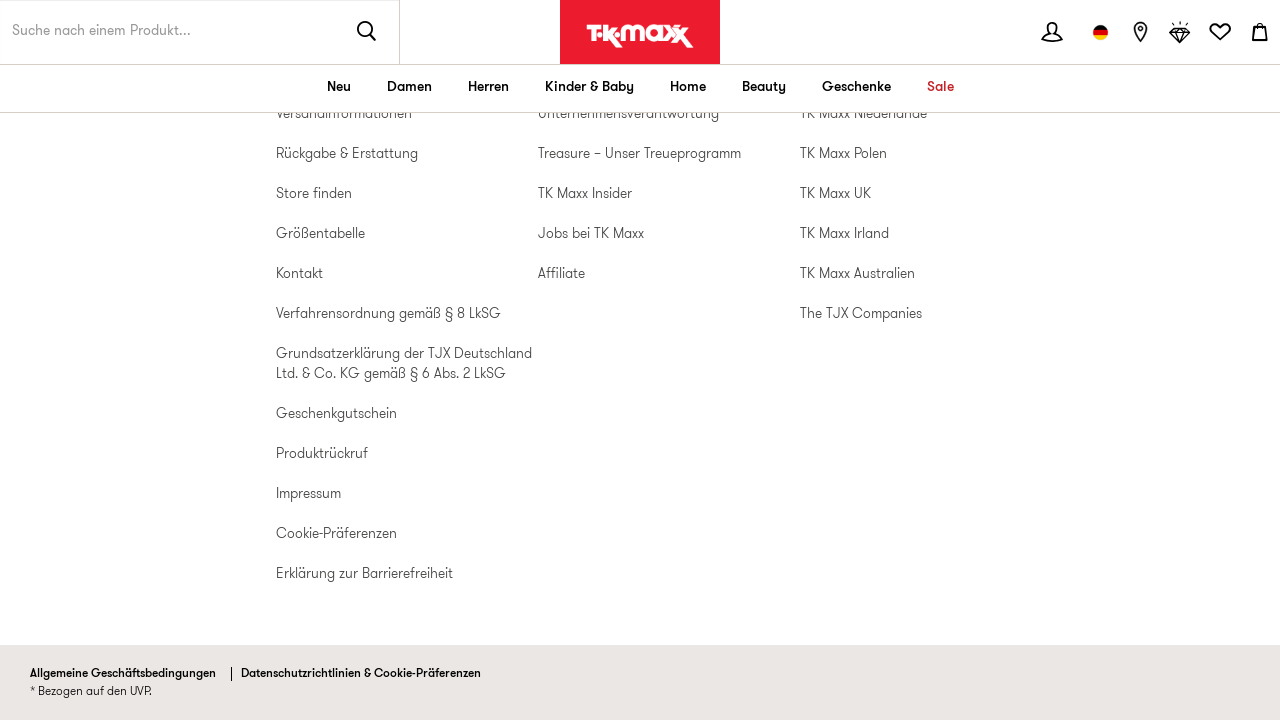

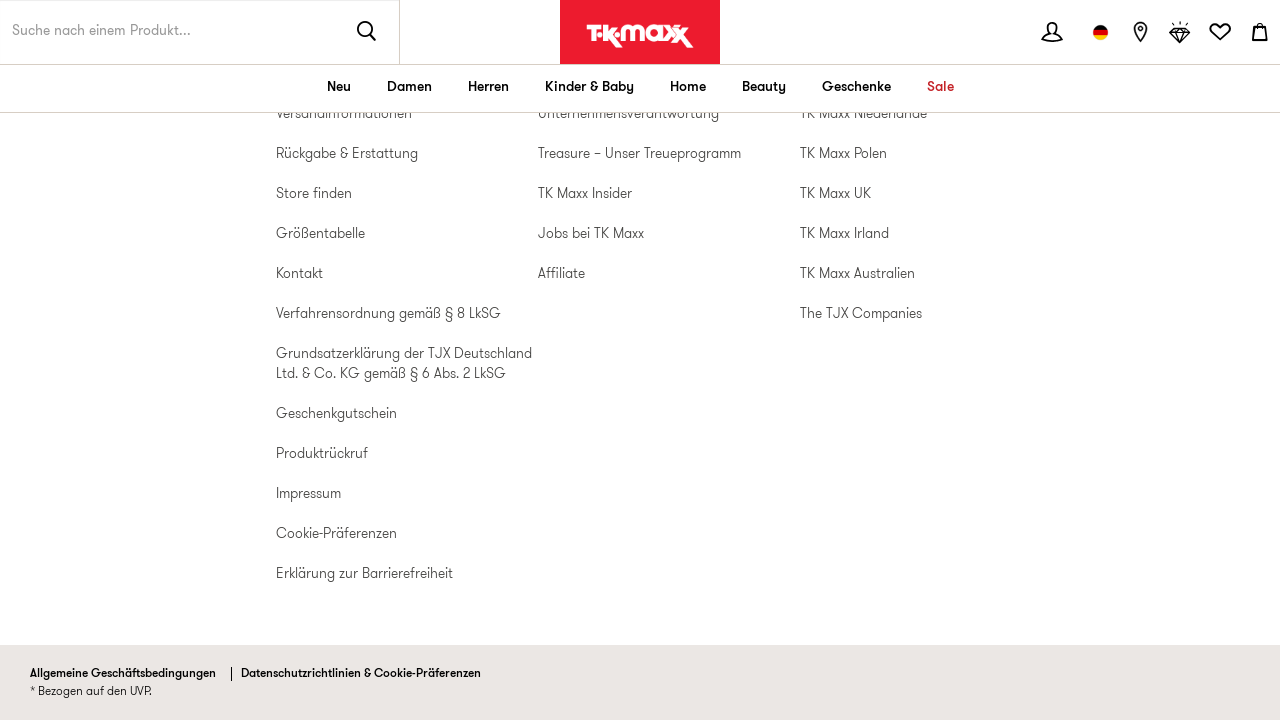